Tests Vue.js dropdown by selecting "First Option" and verifying the selection

Starting URL: https://mikerodham.github.io/vue-dropdowns

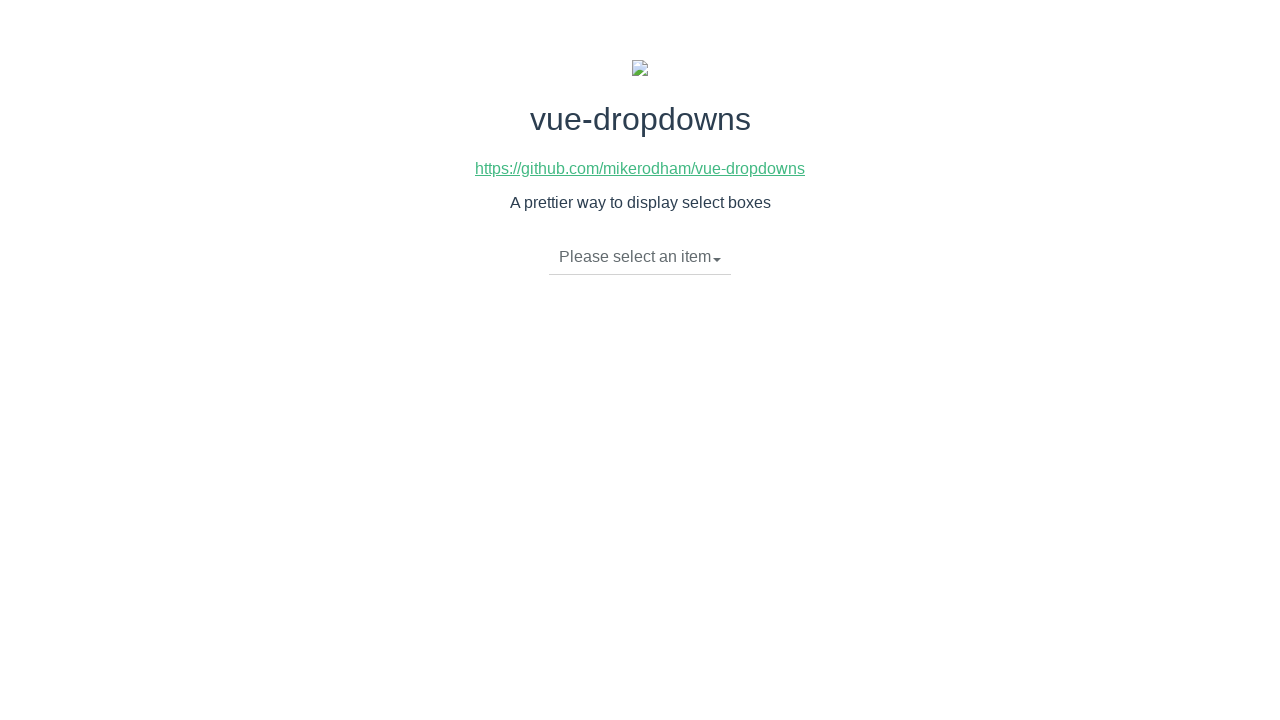

Clicked dropdown toggle to open menu at (640, 257) on .dropdown-toggle
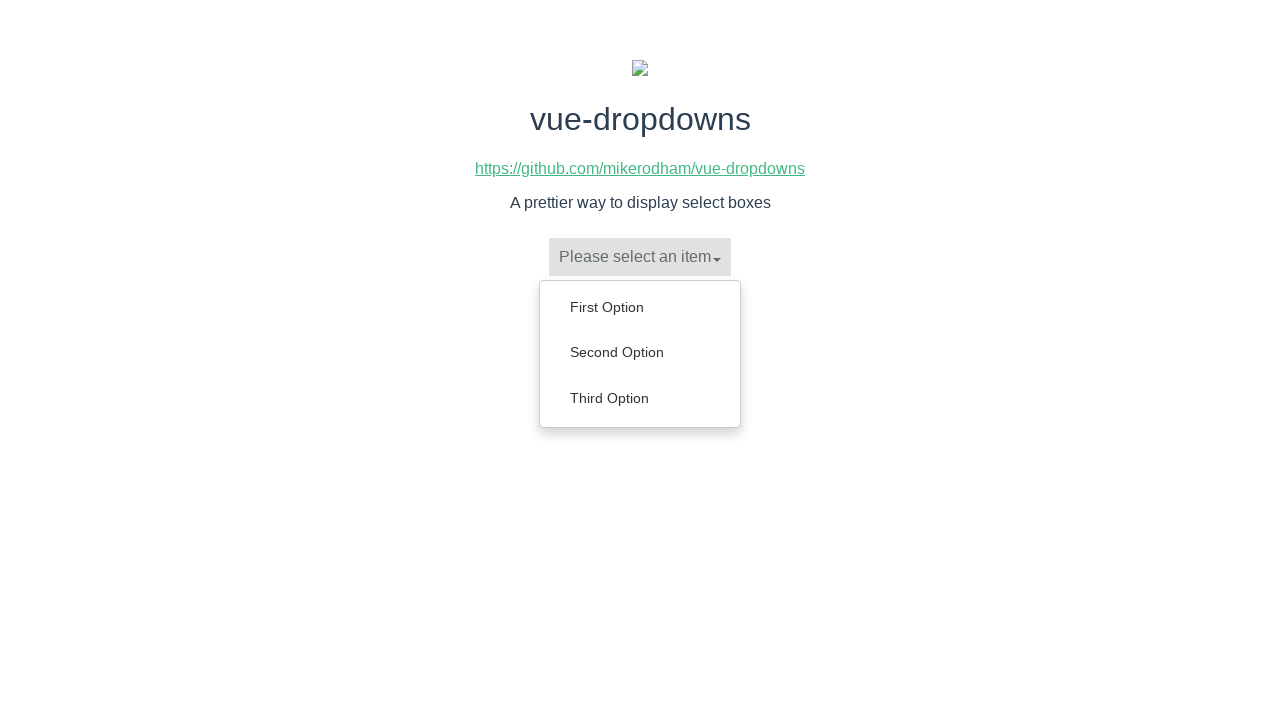

Dropdown menu items loaded
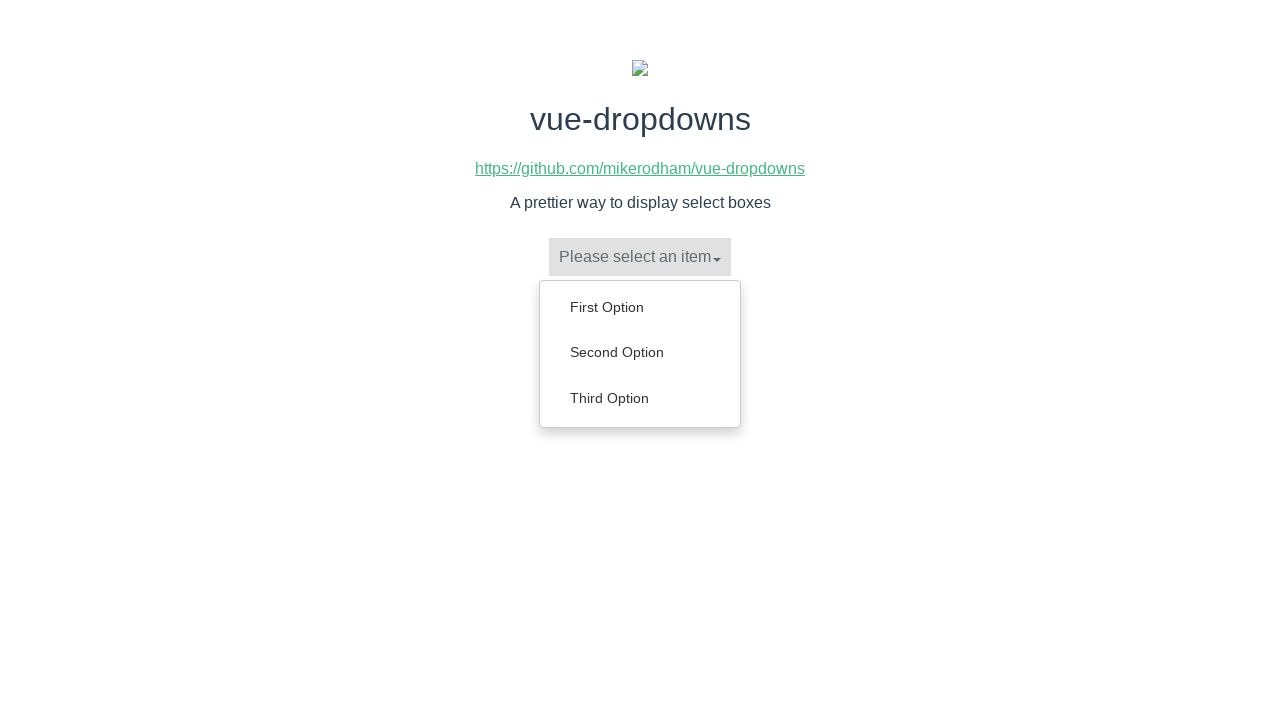

Retrieved all dropdown menu items
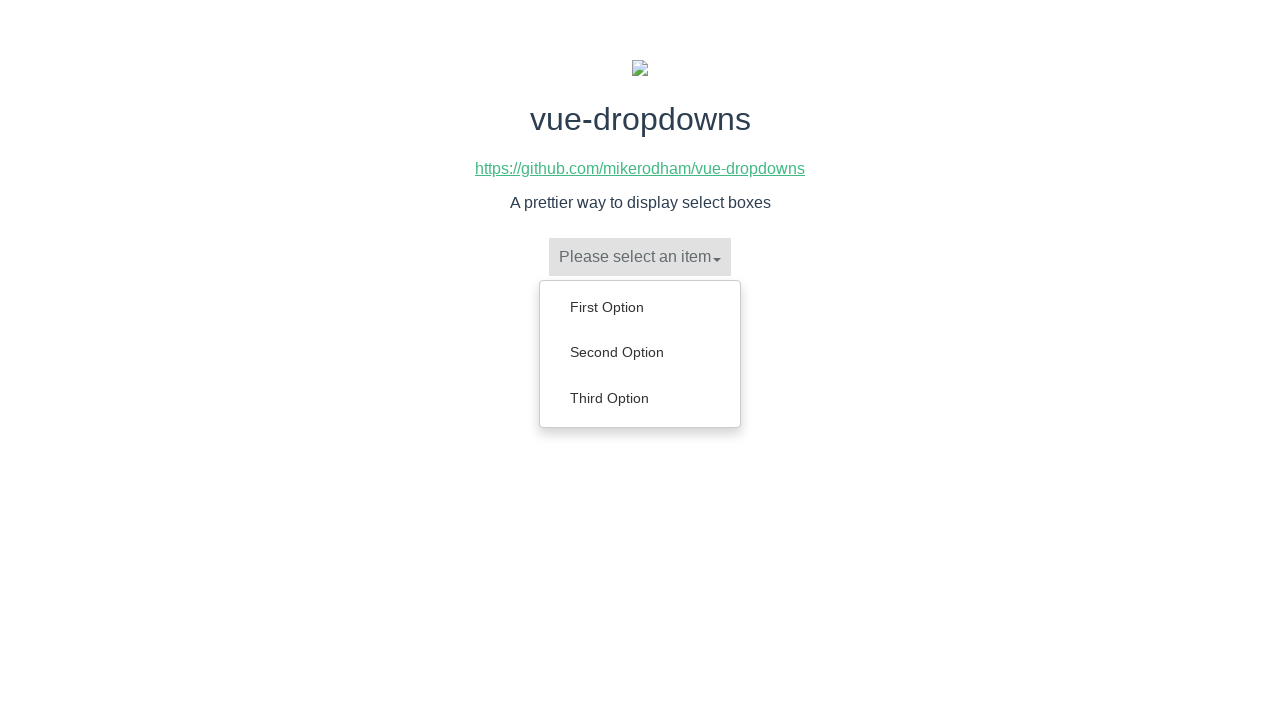

Scrolled 'First Option' into view
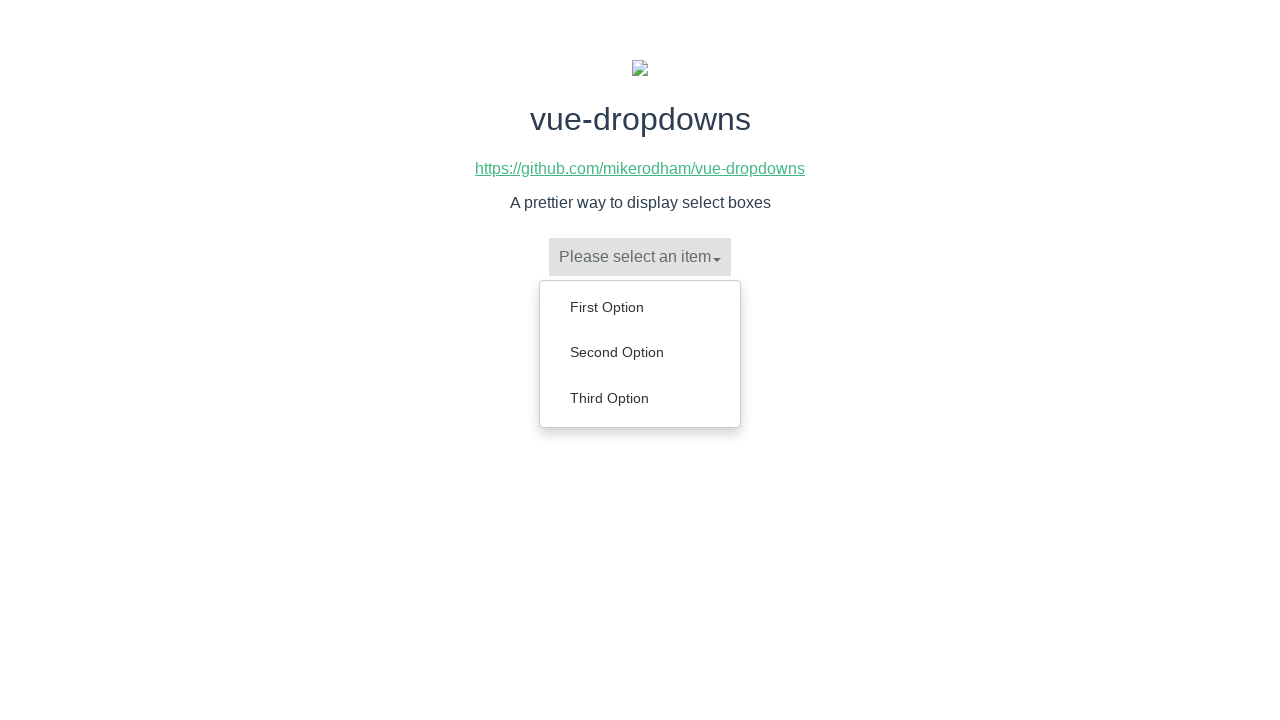

Clicked 'First Option' in dropdown menu
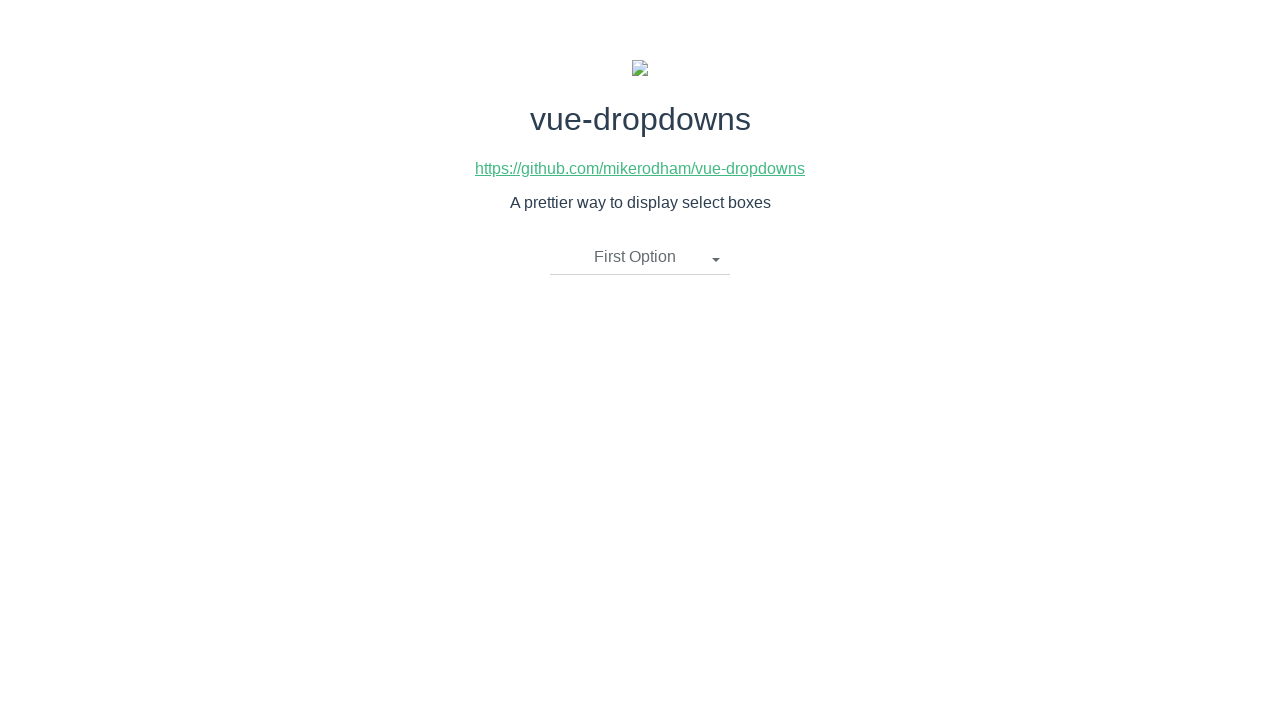

Verified 'First Option' is selected in dropdown
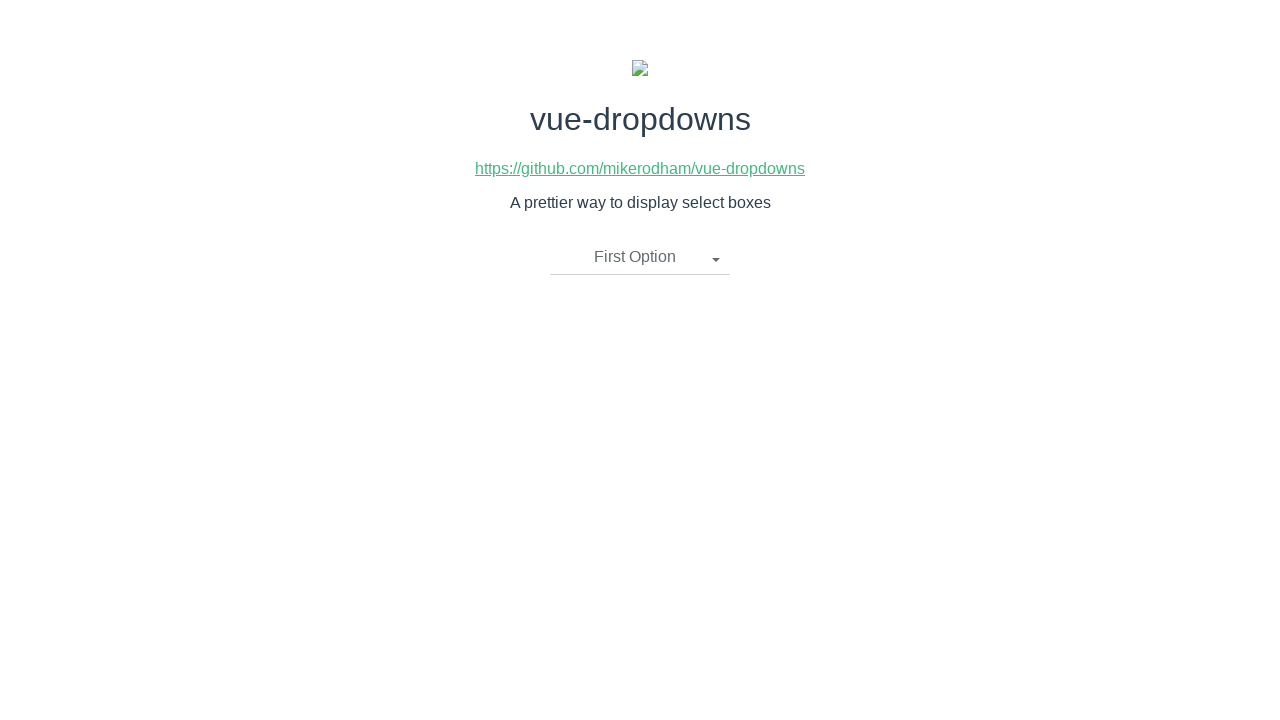

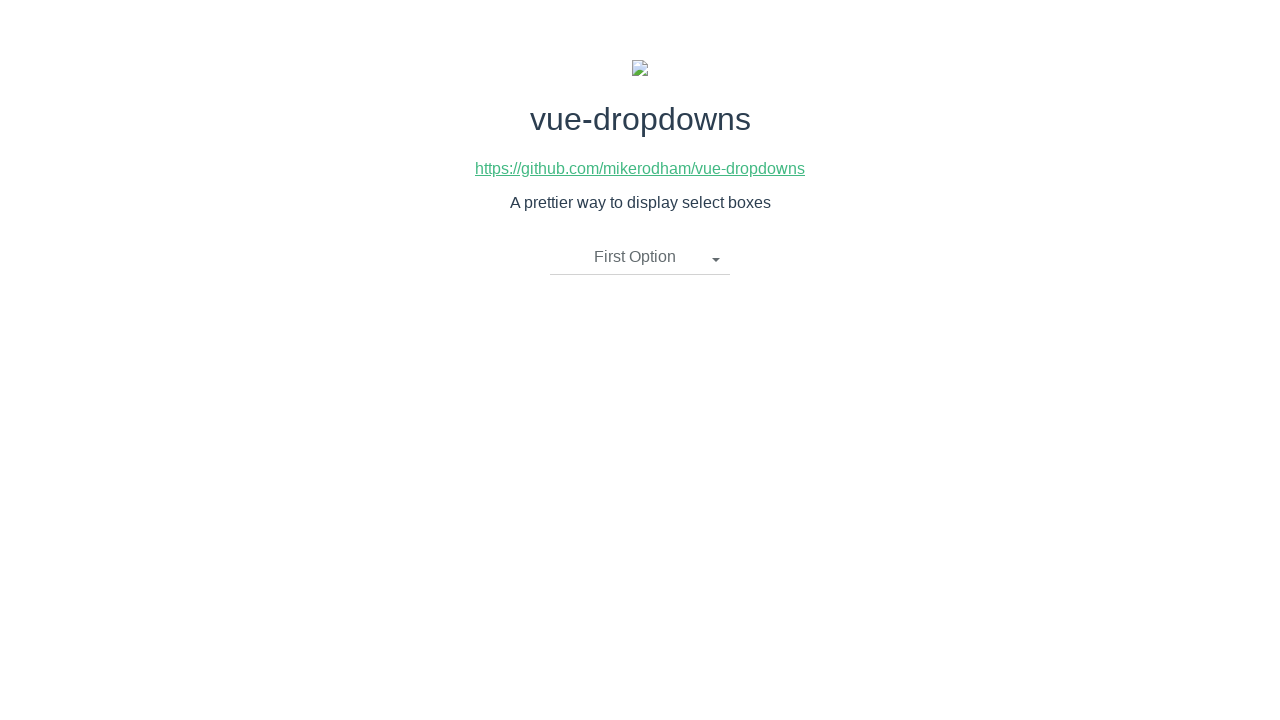